Navigates to a test page and verifies that a confirm button element exists and has retrievable position/size properties

Starting URL: https://omayo.blogspot.com/

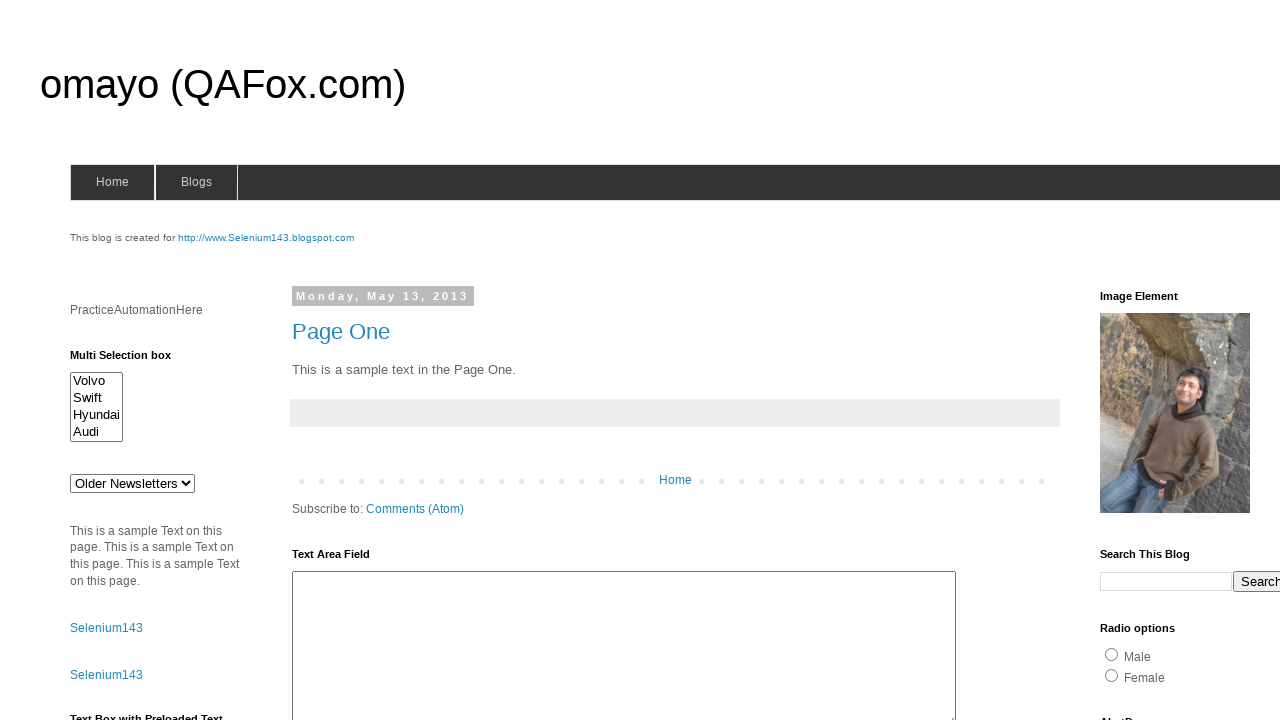

Navigated to test page at https://omayo.blogspot.com/
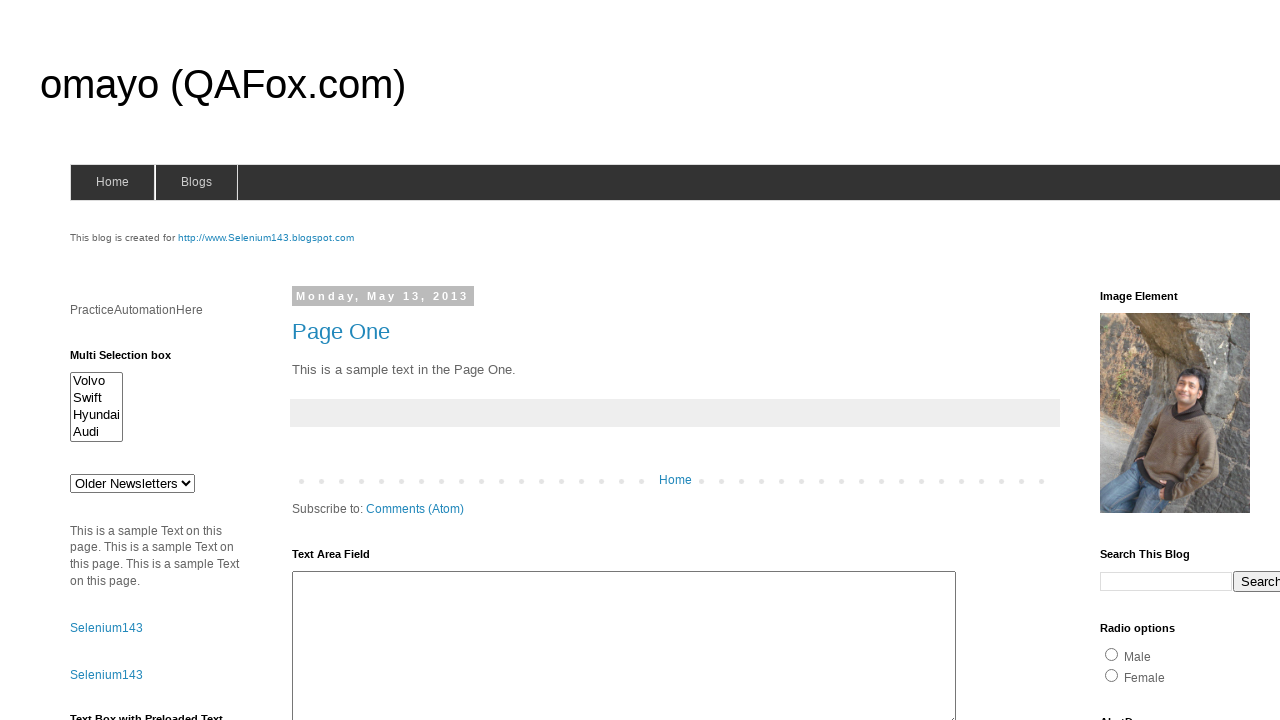

Located confirm button element
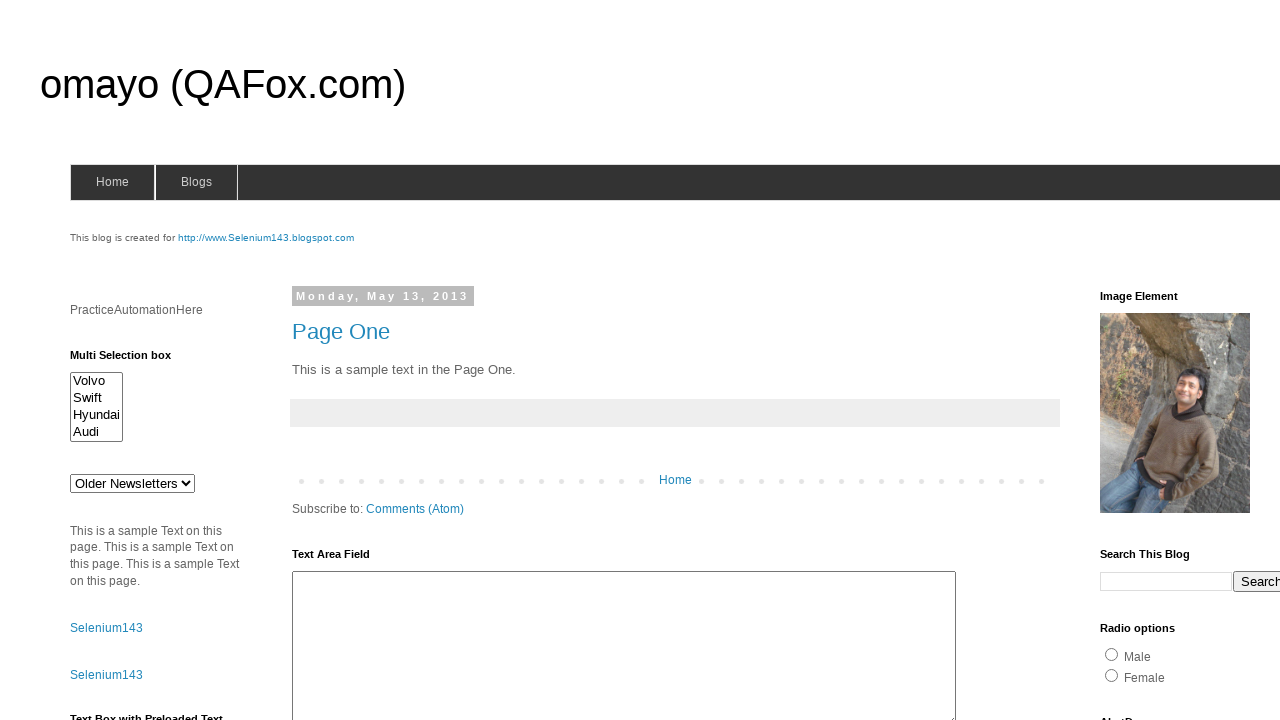

Confirm button became visible
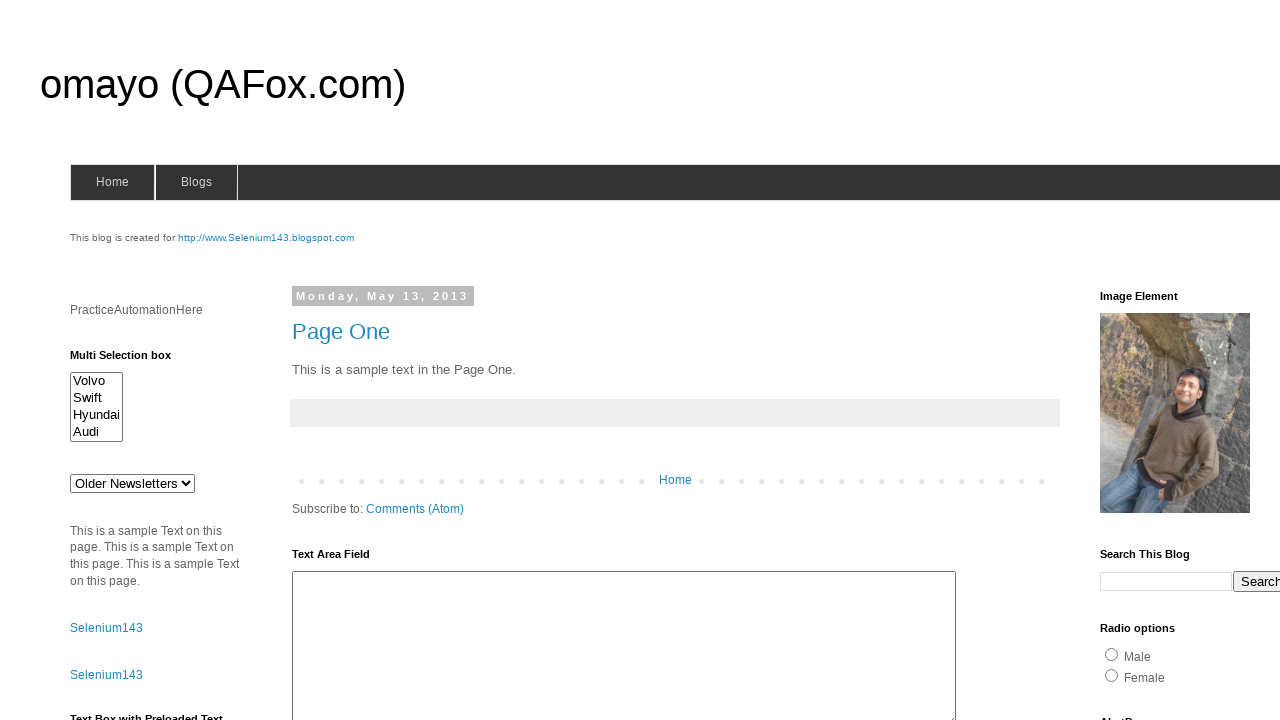

Retrieved bounding box for confirm button
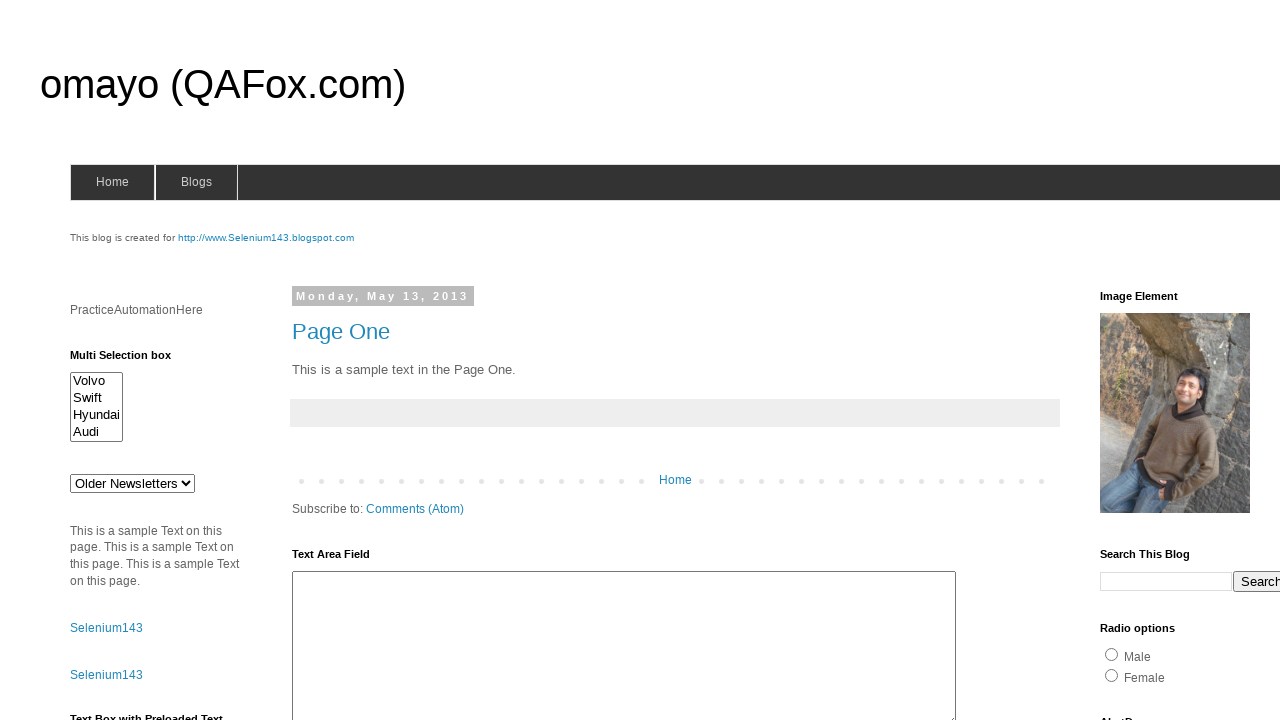

Verified bounding box is not None
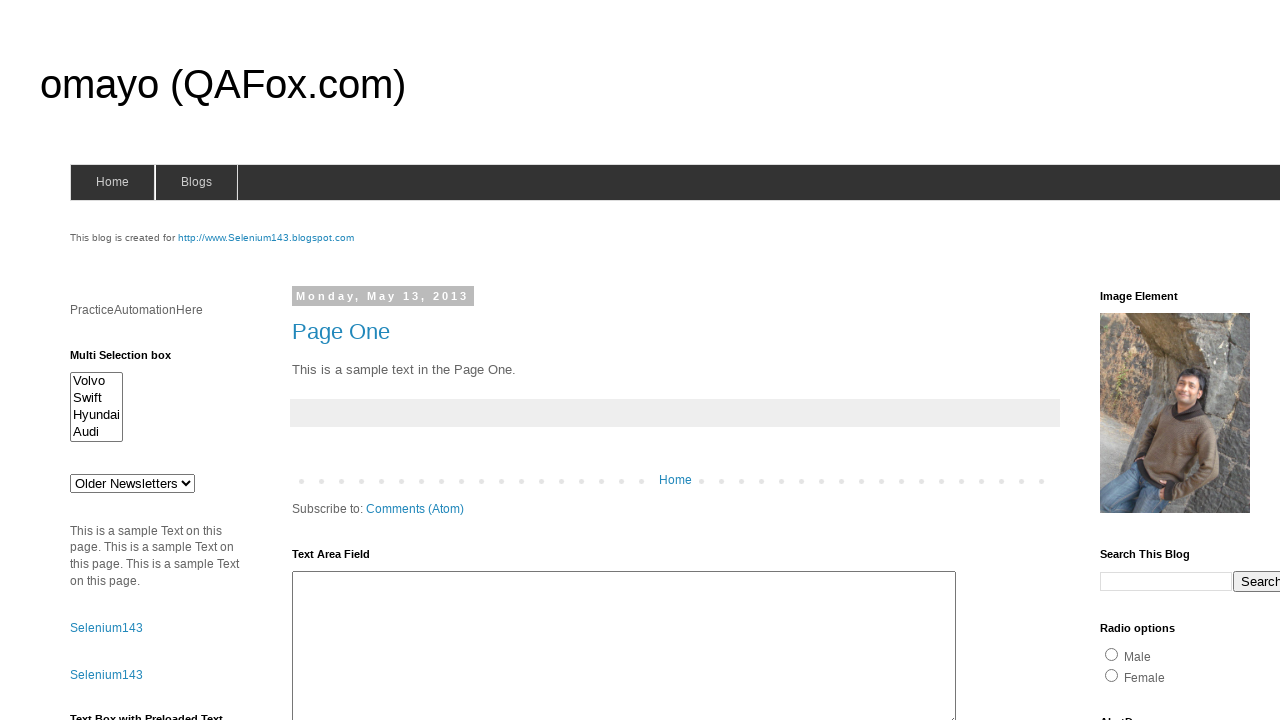

Verified element has valid x position >= 0
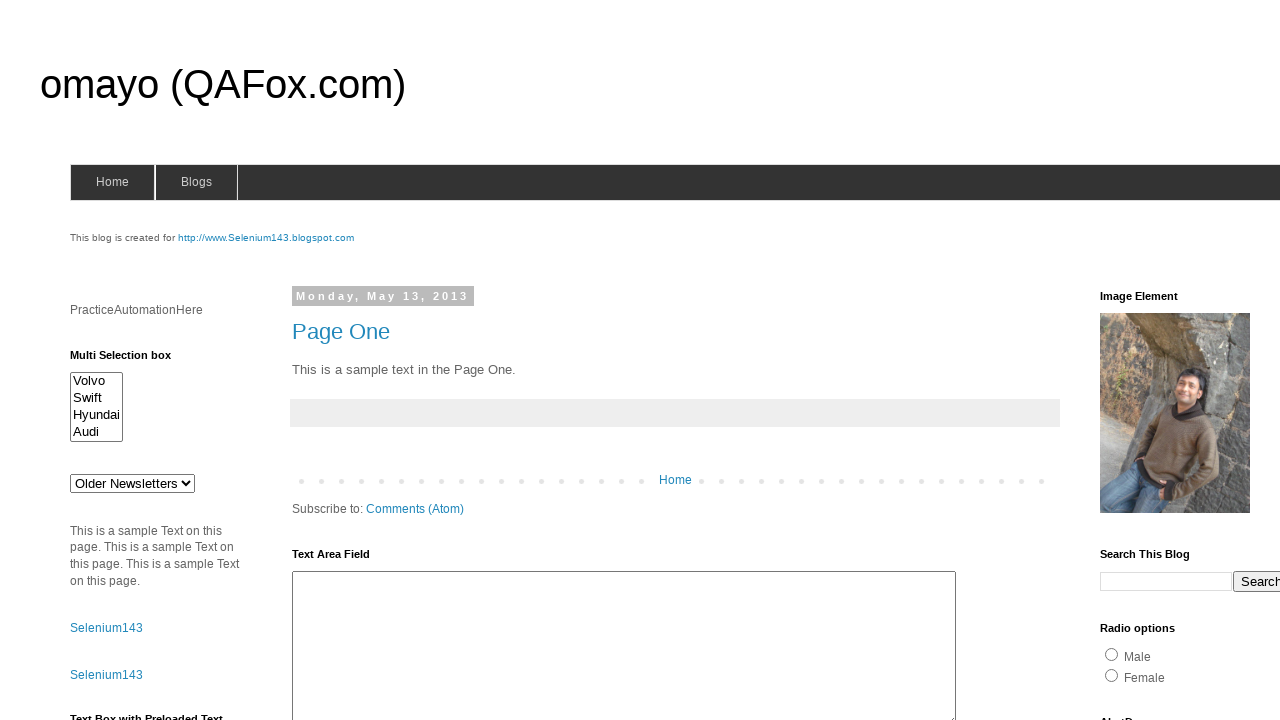

Verified element has valid height > 0
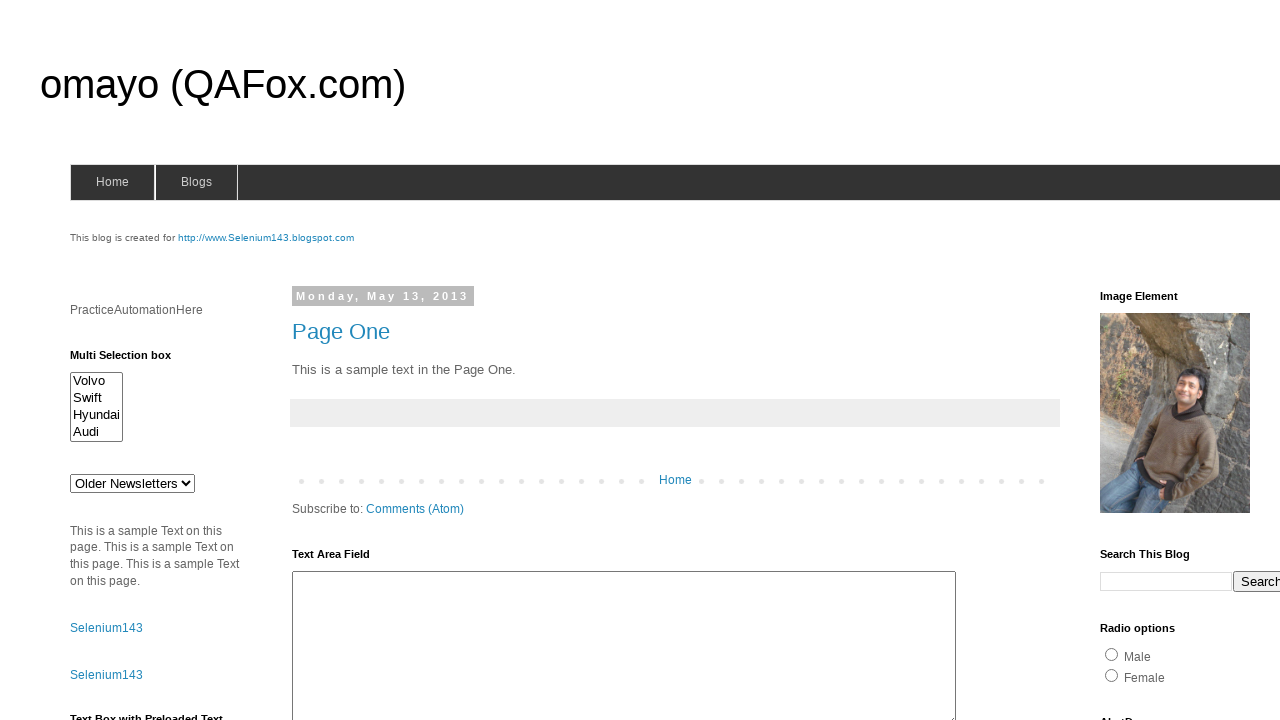

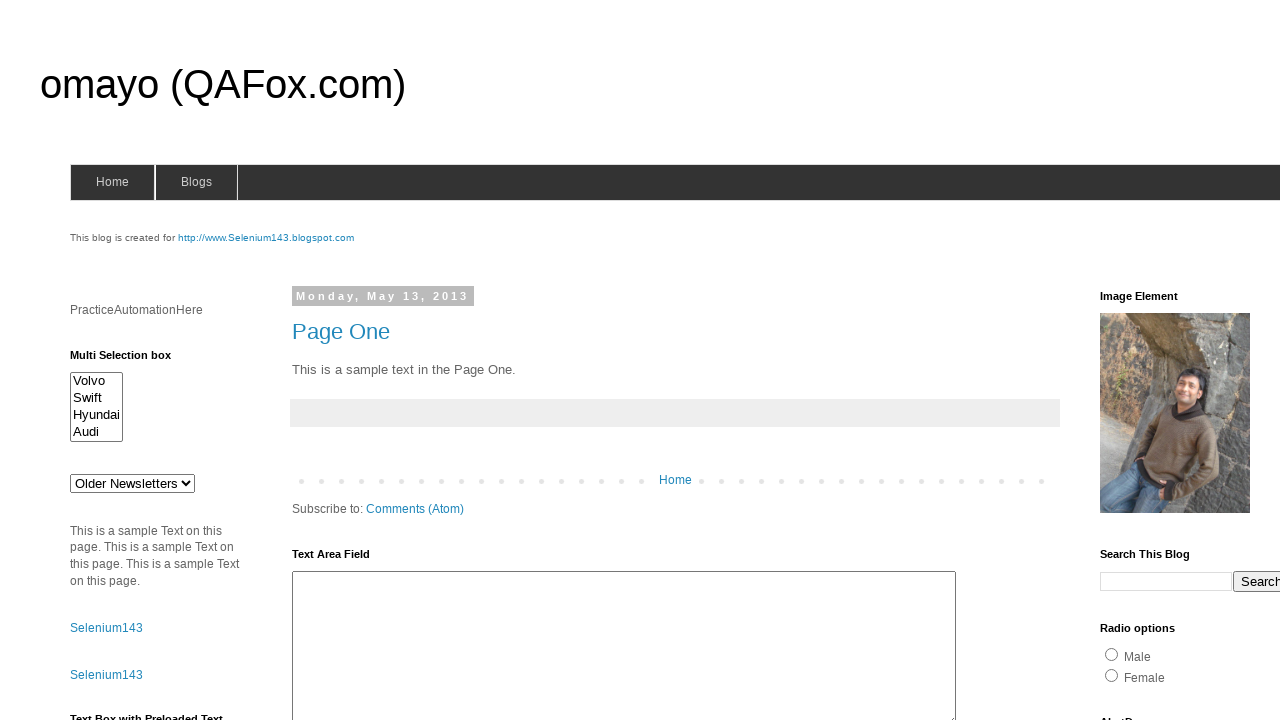